Tests external link to IR main website by clicking on the third list item in header and verifying a new window opens

Starting URL: https://www.taxtechnical.ird.govt.nz/

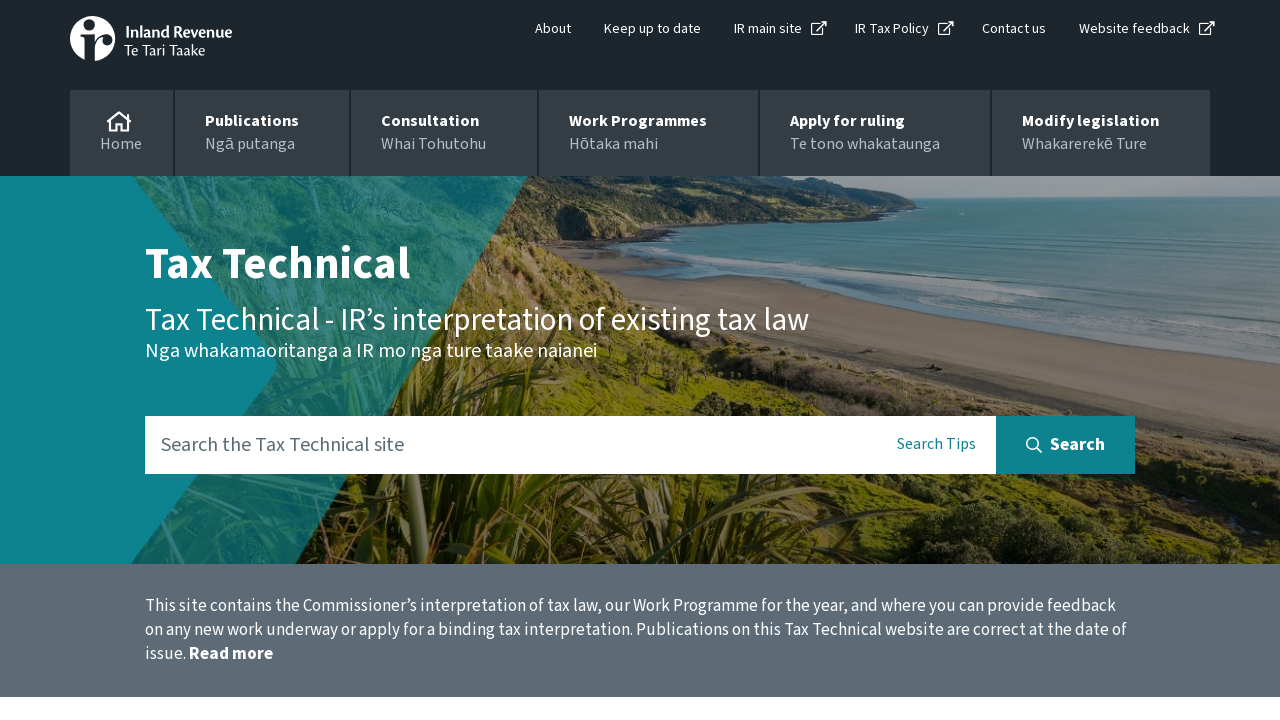

Clicked third list item in header to open external link to IR main website at (776, 28) on li:nth-child(3)
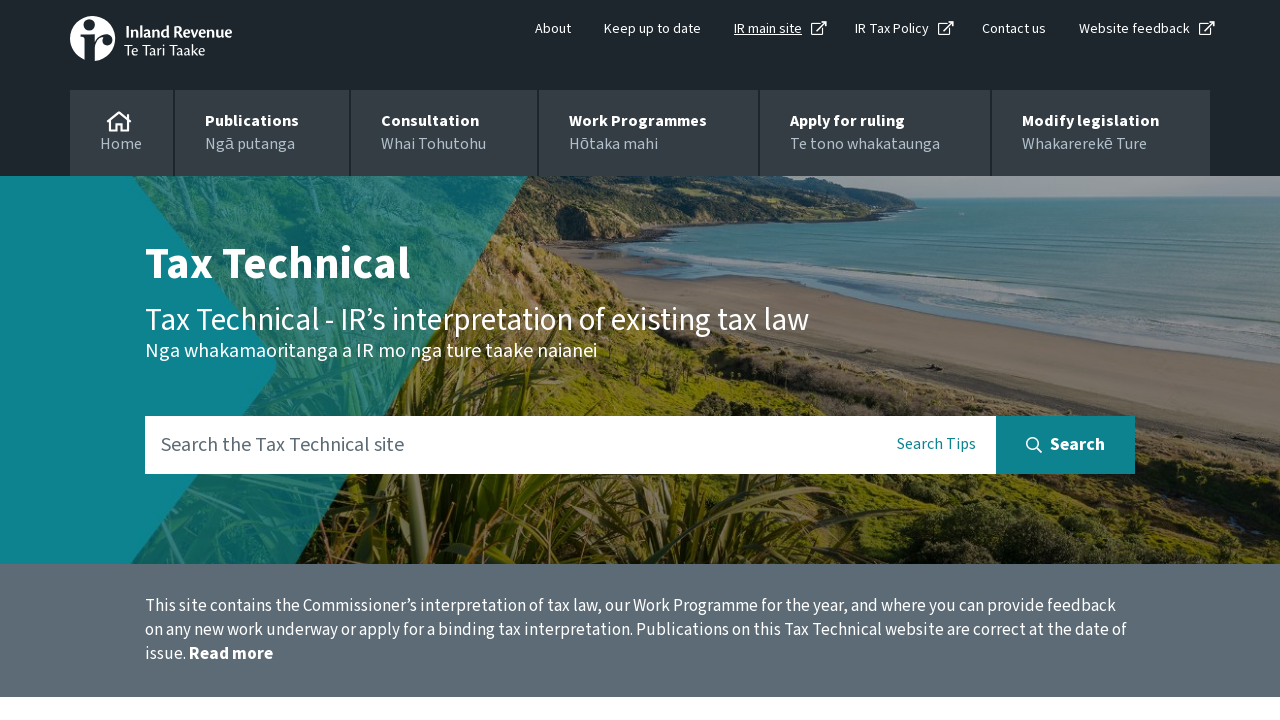

New page window opened
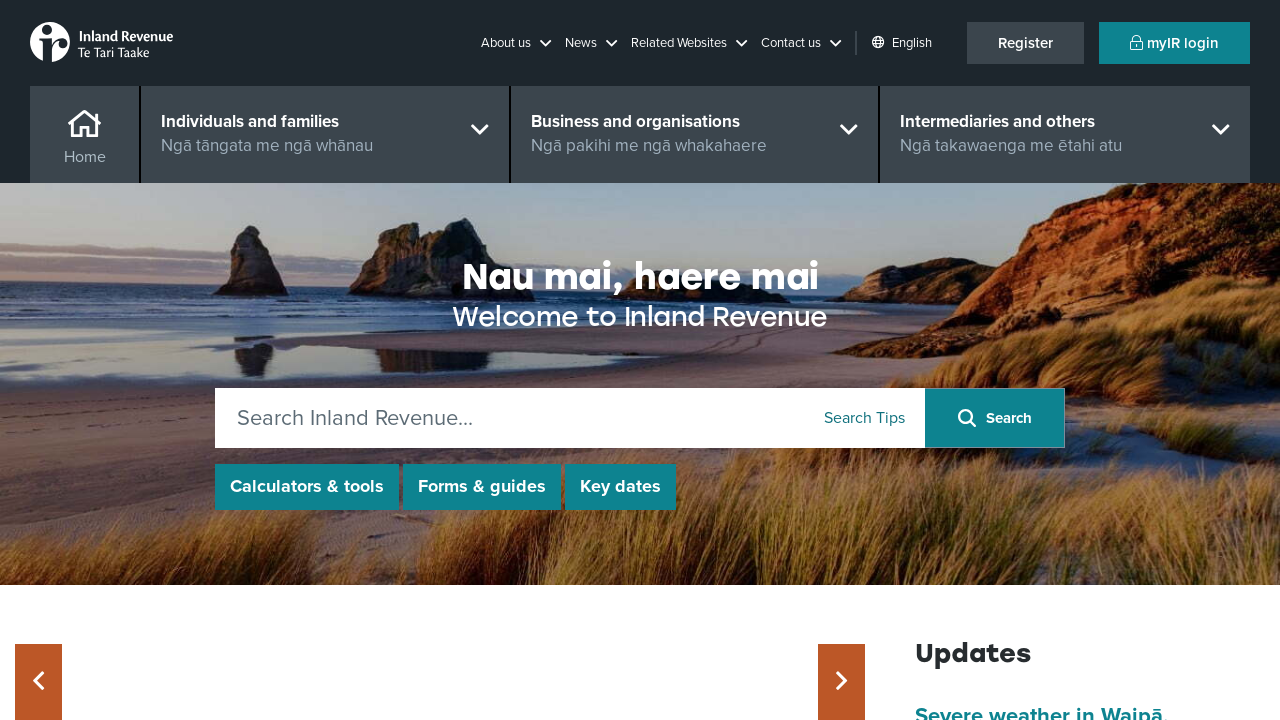

New page finished loading
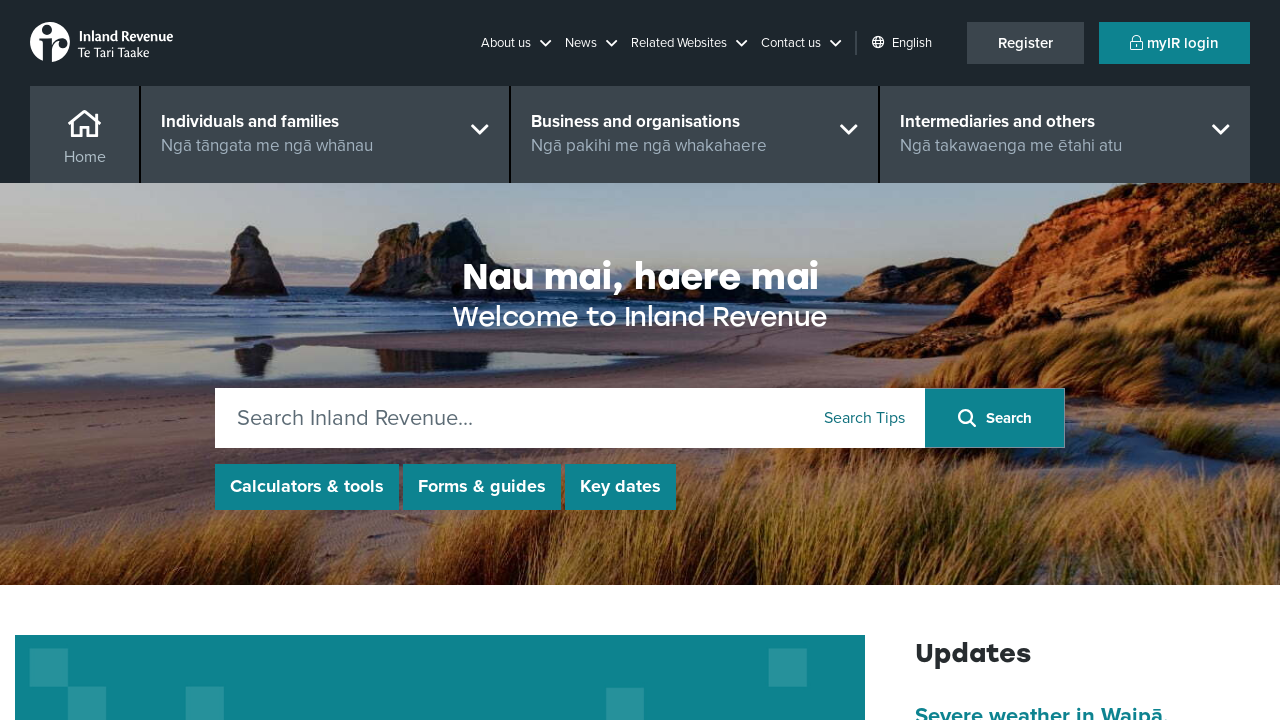

Verified external link opened to IR main website: https://www.ird.govt.nz/
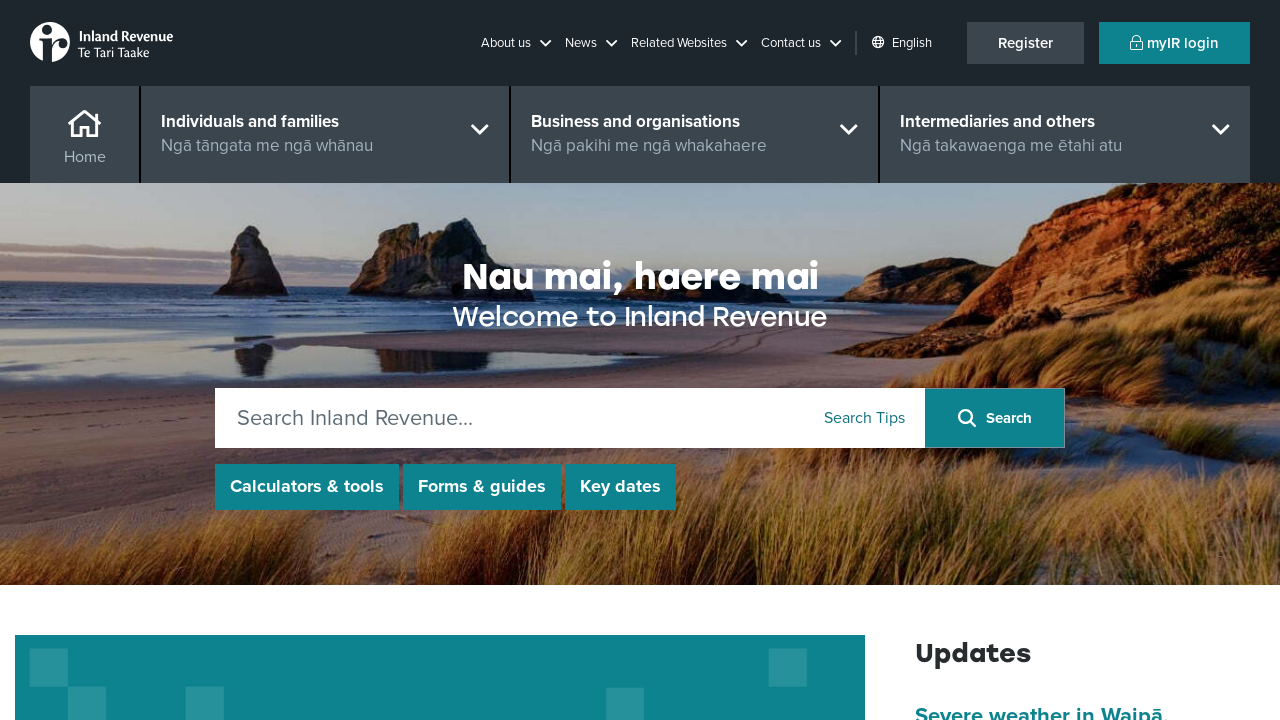

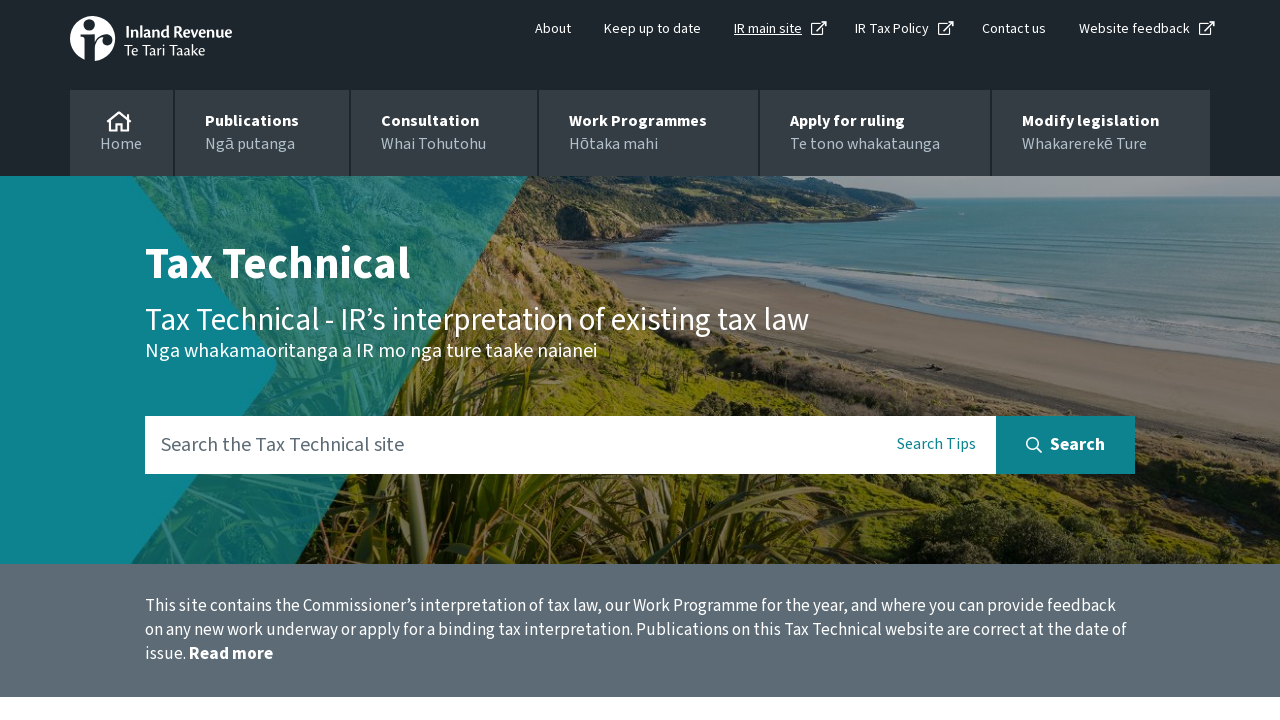